Tests dismissing a JavaScript confirm dialog by clicking a button that triggers a confirm, then canceling it and verifying the result message.

Starting URL: https://automationfc.github.io/basic-form/index.html

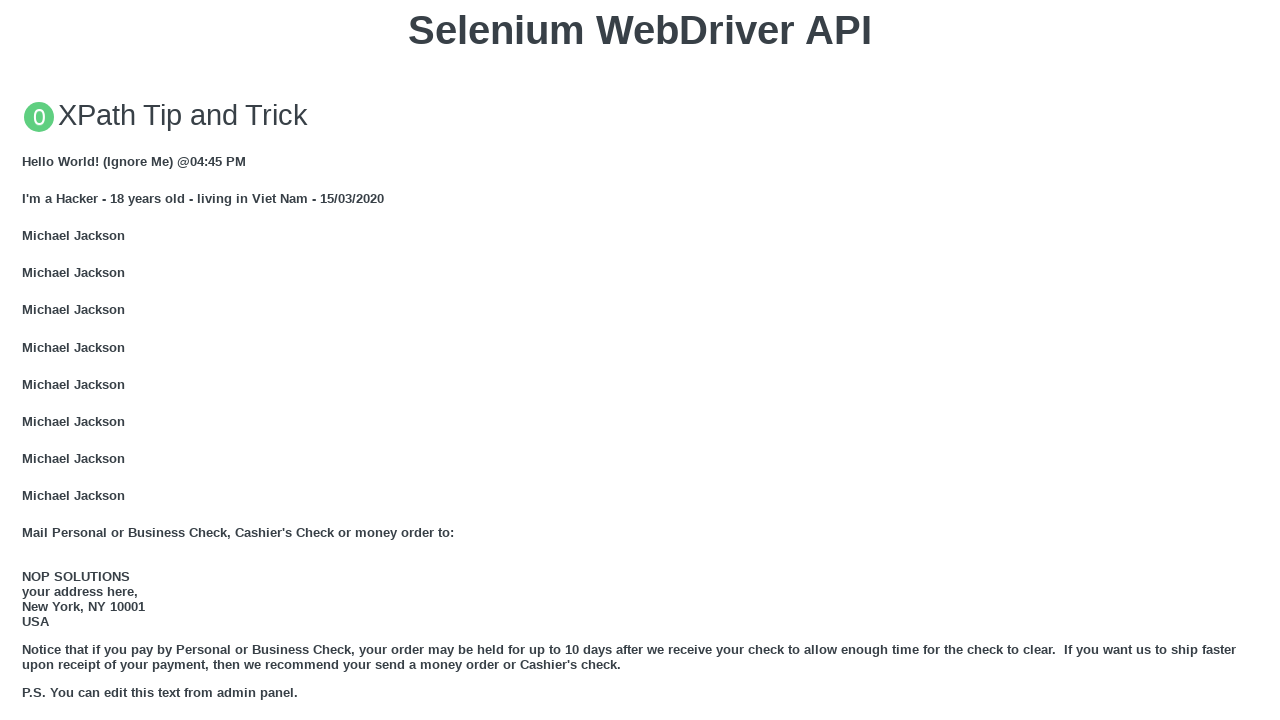

Set up dialog handler to dismiss confirm dialogs
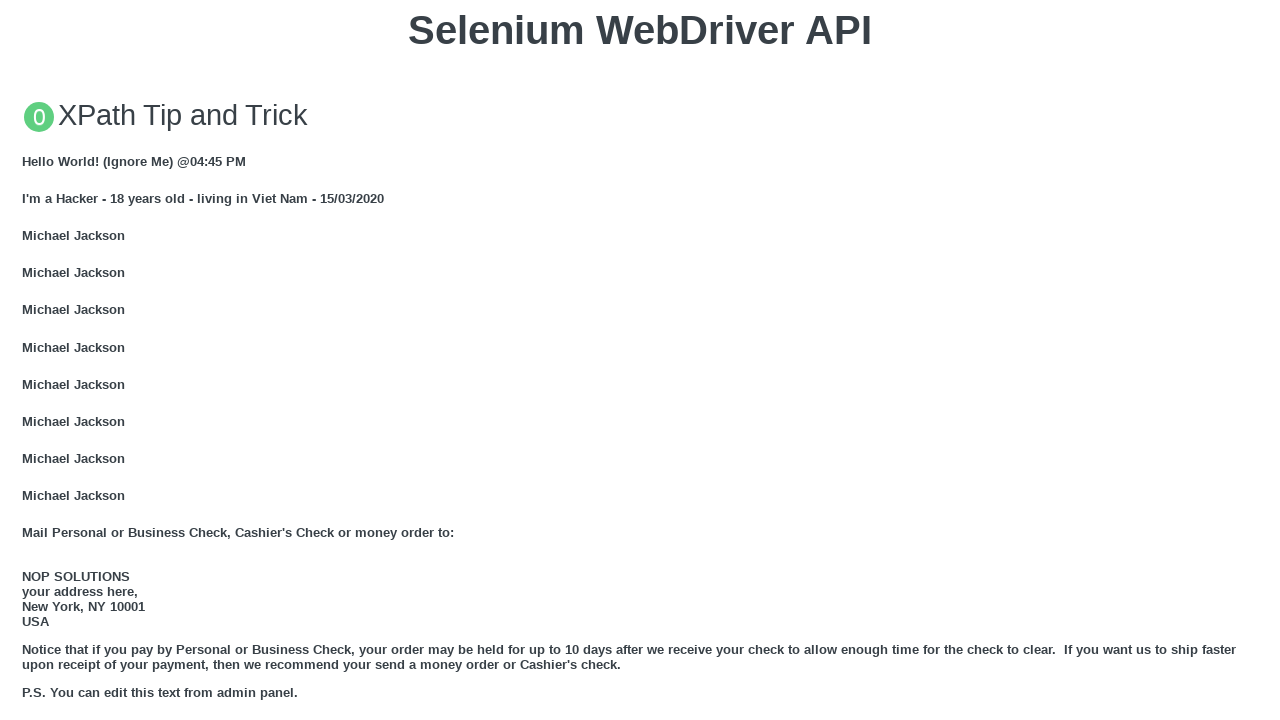

Clicked button to trigger JavaScript confirm dialog at (640, 360) on xpath=//button[text()='Click for JS Confirm']
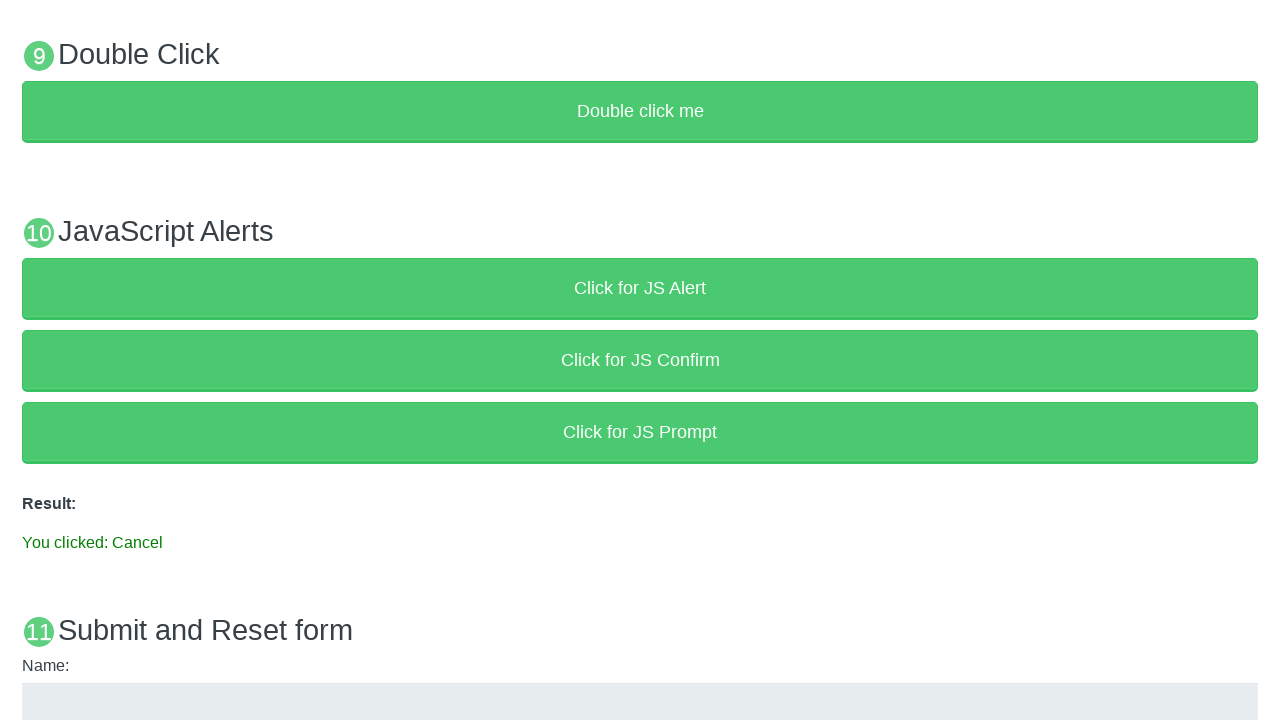

Result message appeared after dismissing confirm dialog
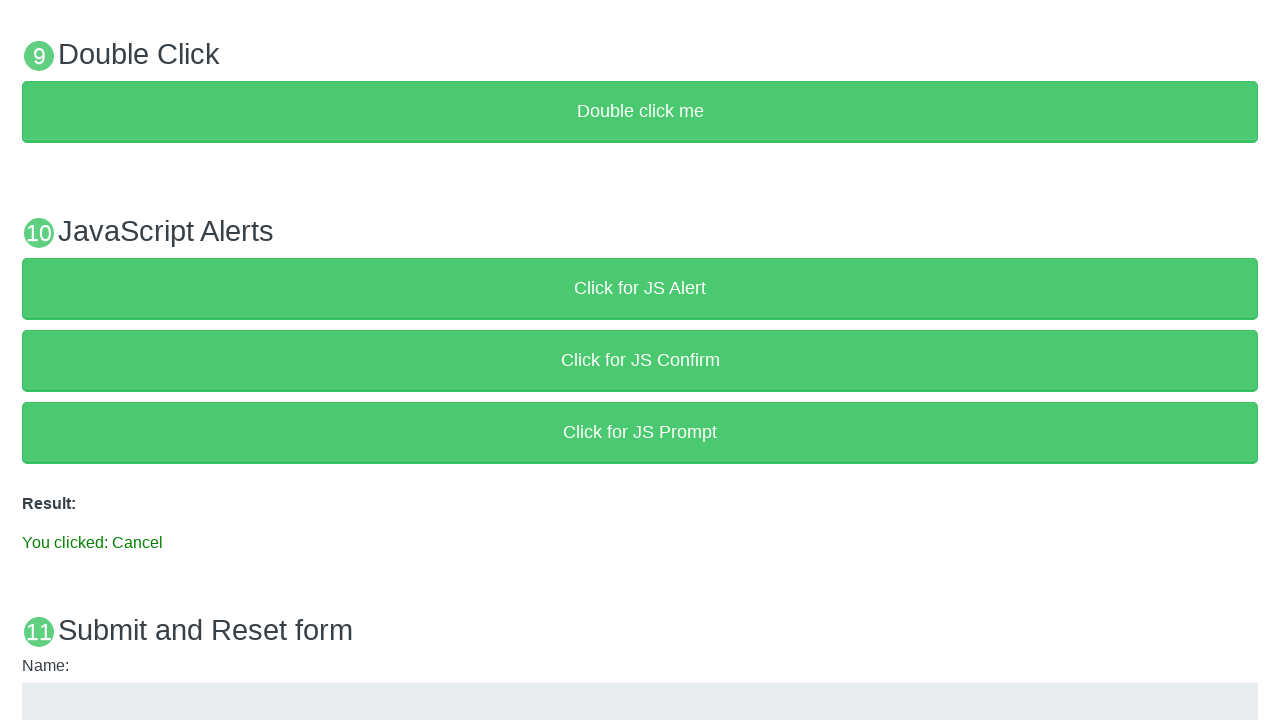

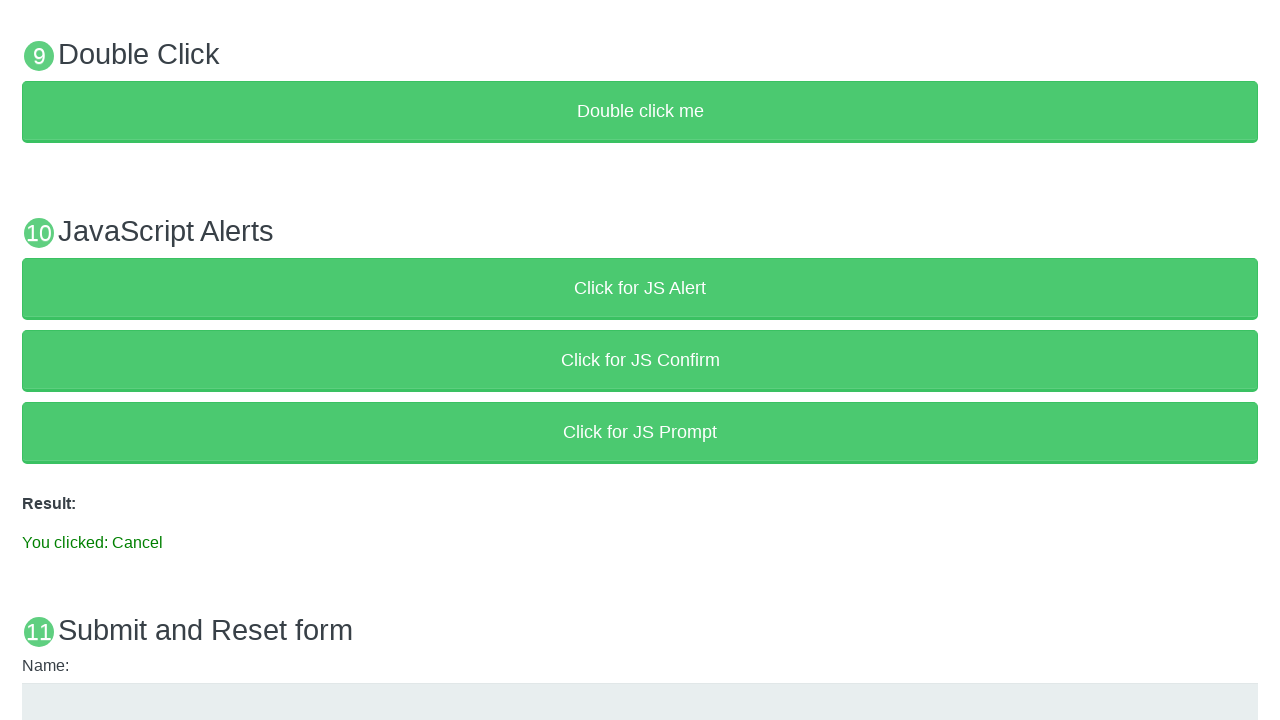